Tests radio button selection functionality by clicking on gender and age group radio buttons on a demo form

Starting URL: https://syntaxprojects.com/basic-radiobutton-demo.php

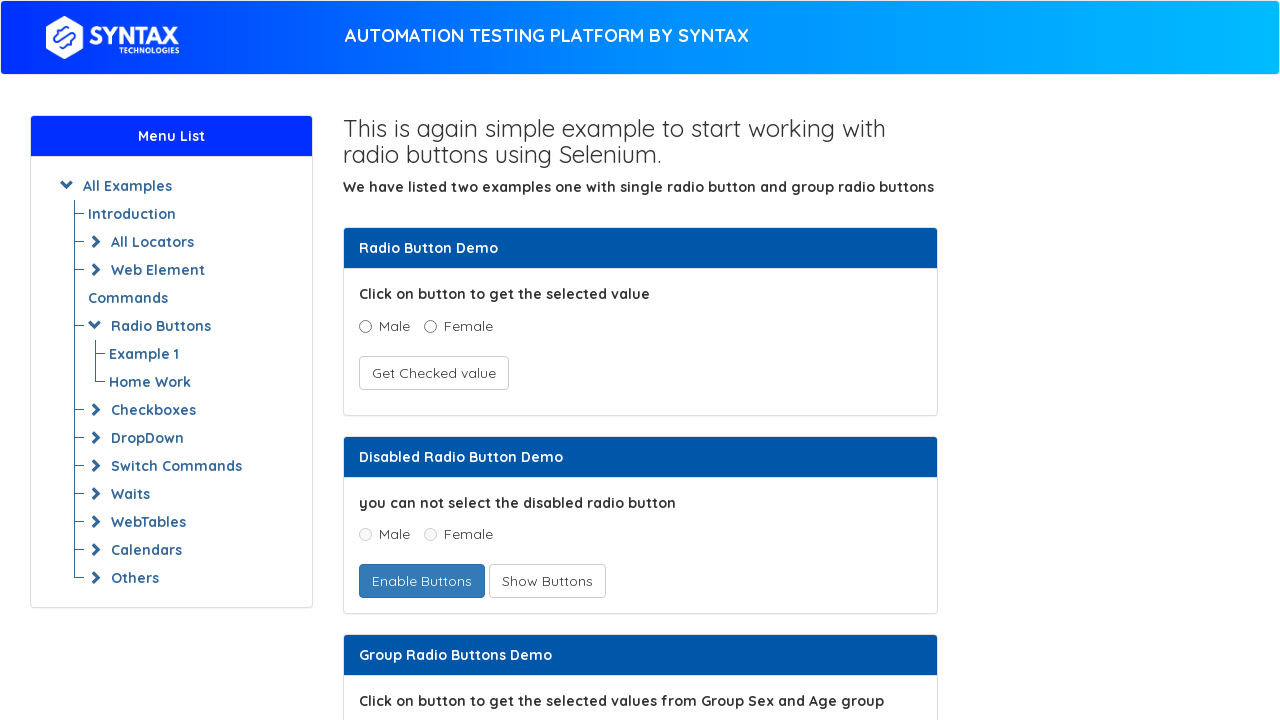

Navigated to radio button demo page
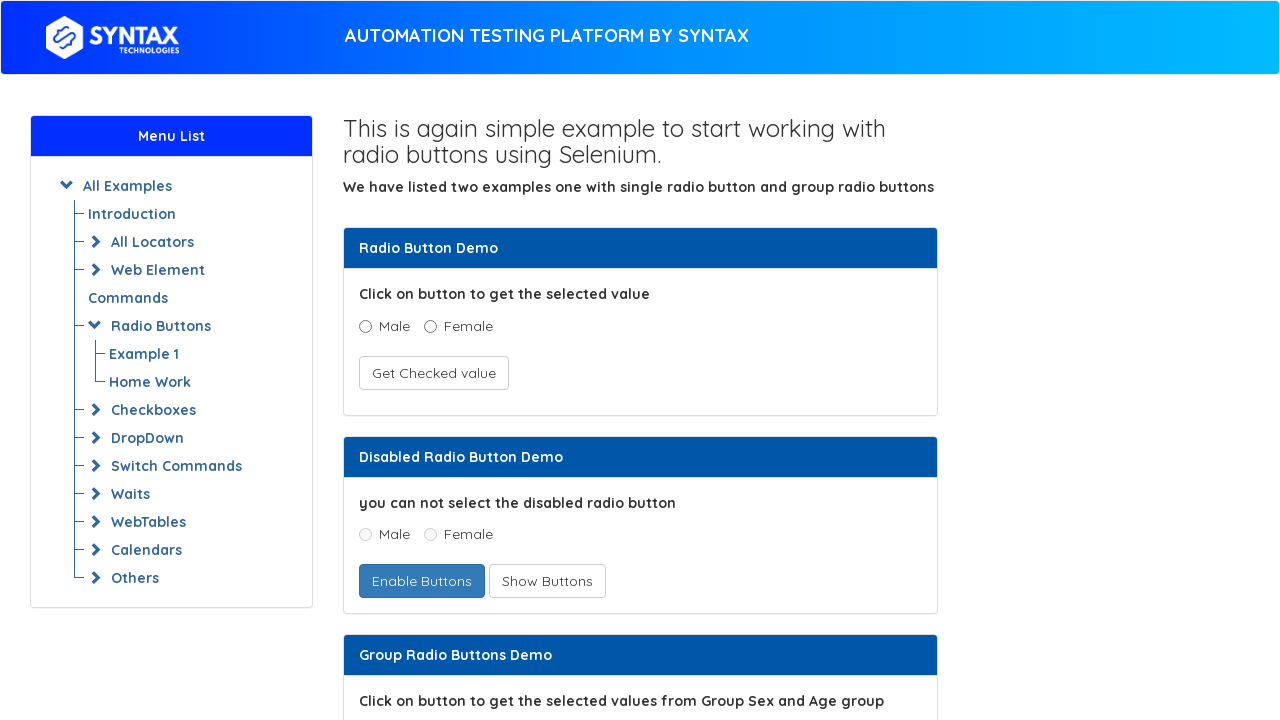

Clicked Male radio button at (365, 326) on xpath=//input[@value='Male' and @name='optradio']
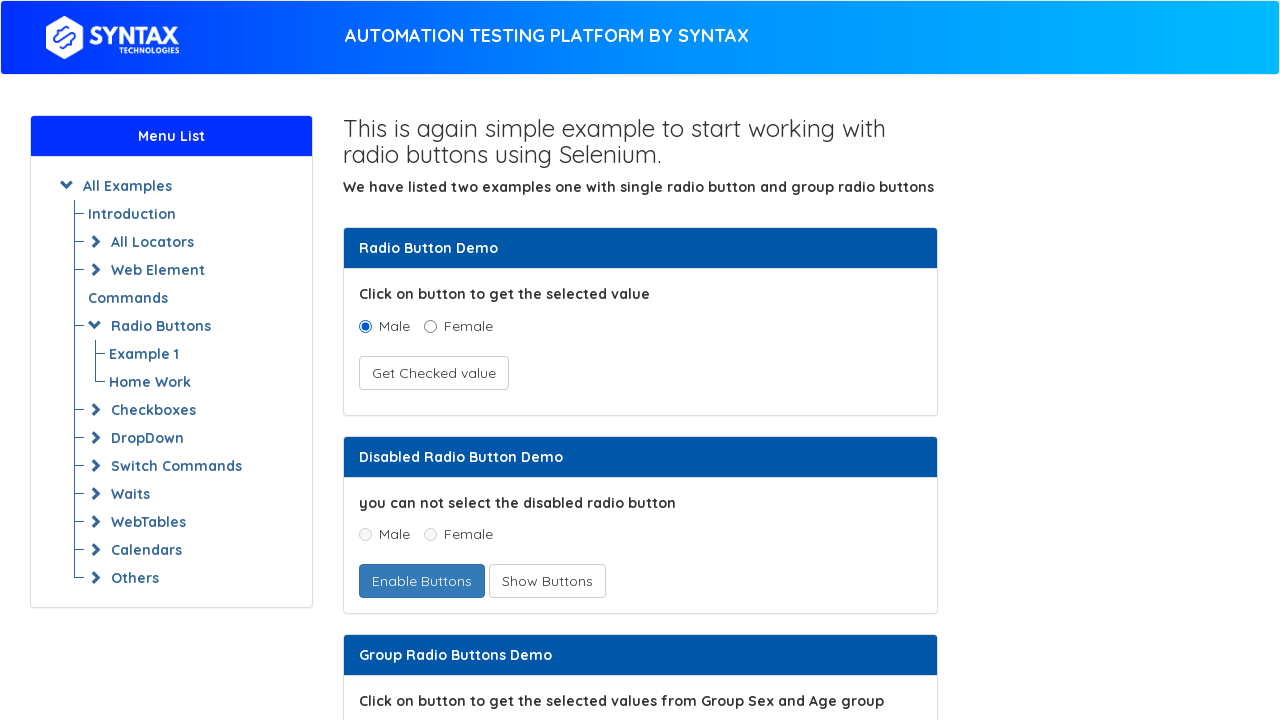

Located age group radio buttons
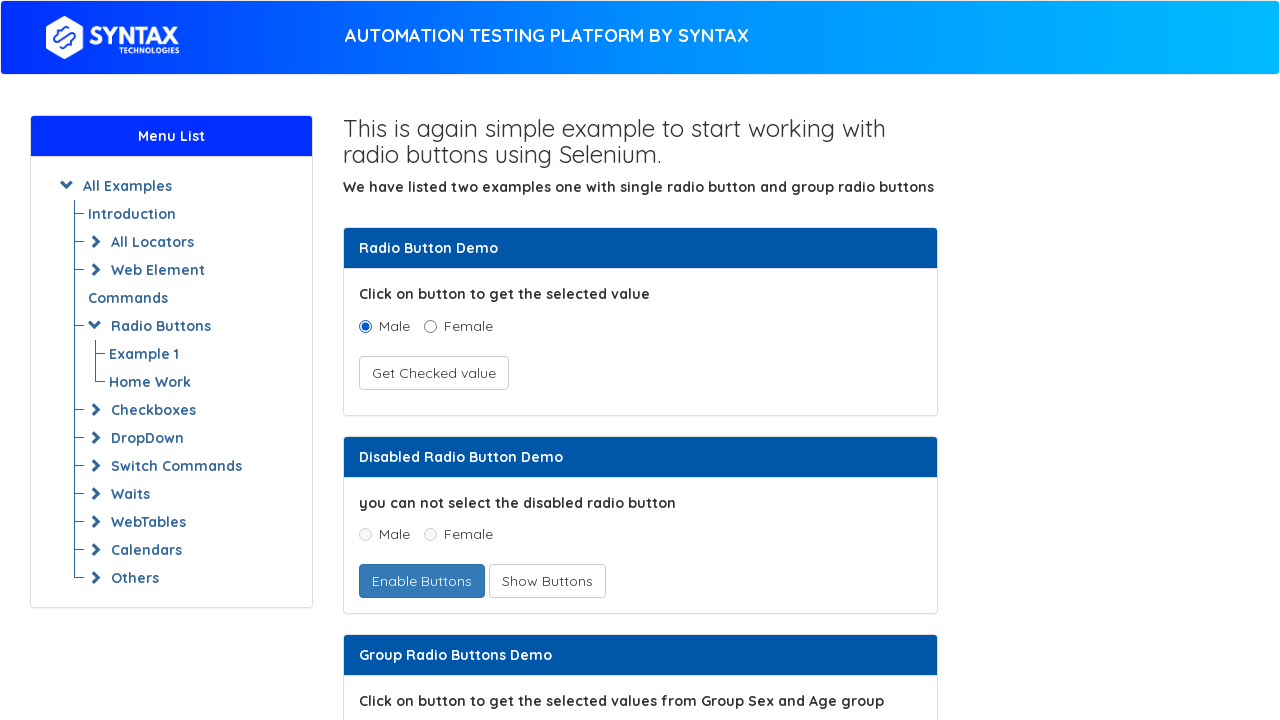

Found 3 age group radio button options
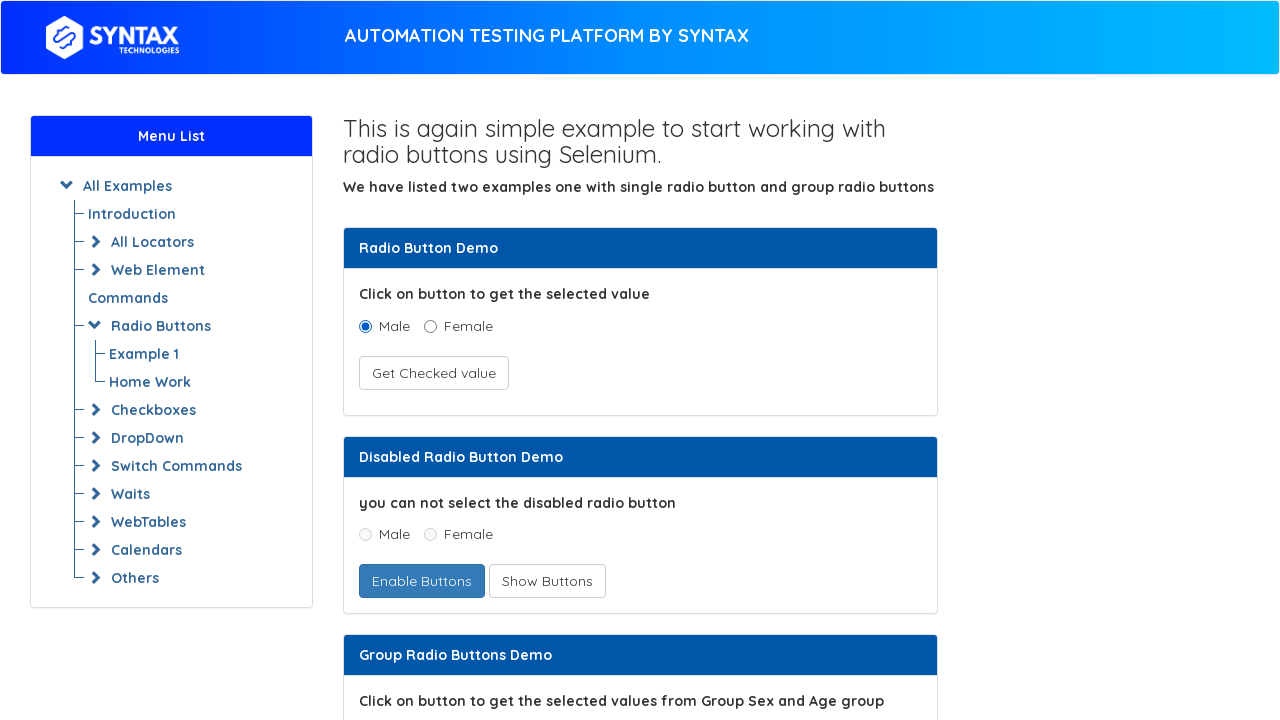

Examined radio button option 1
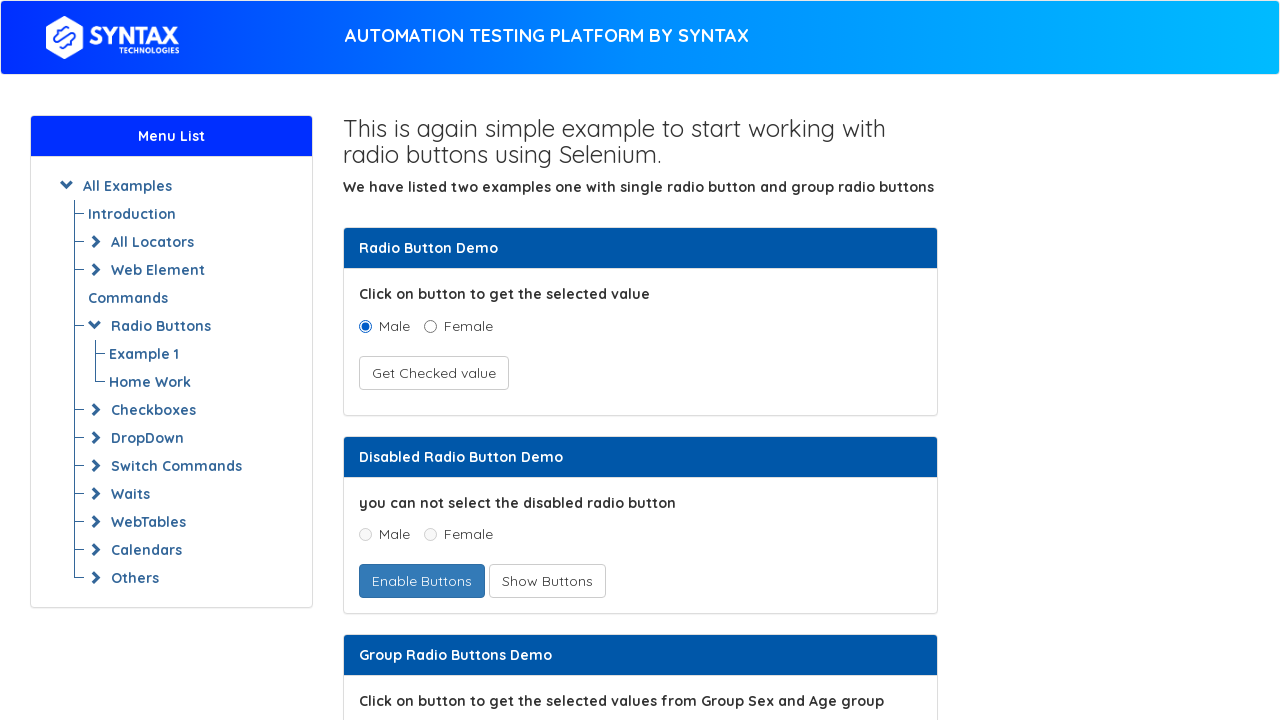

Retrieved value attribute: '0 - 5'
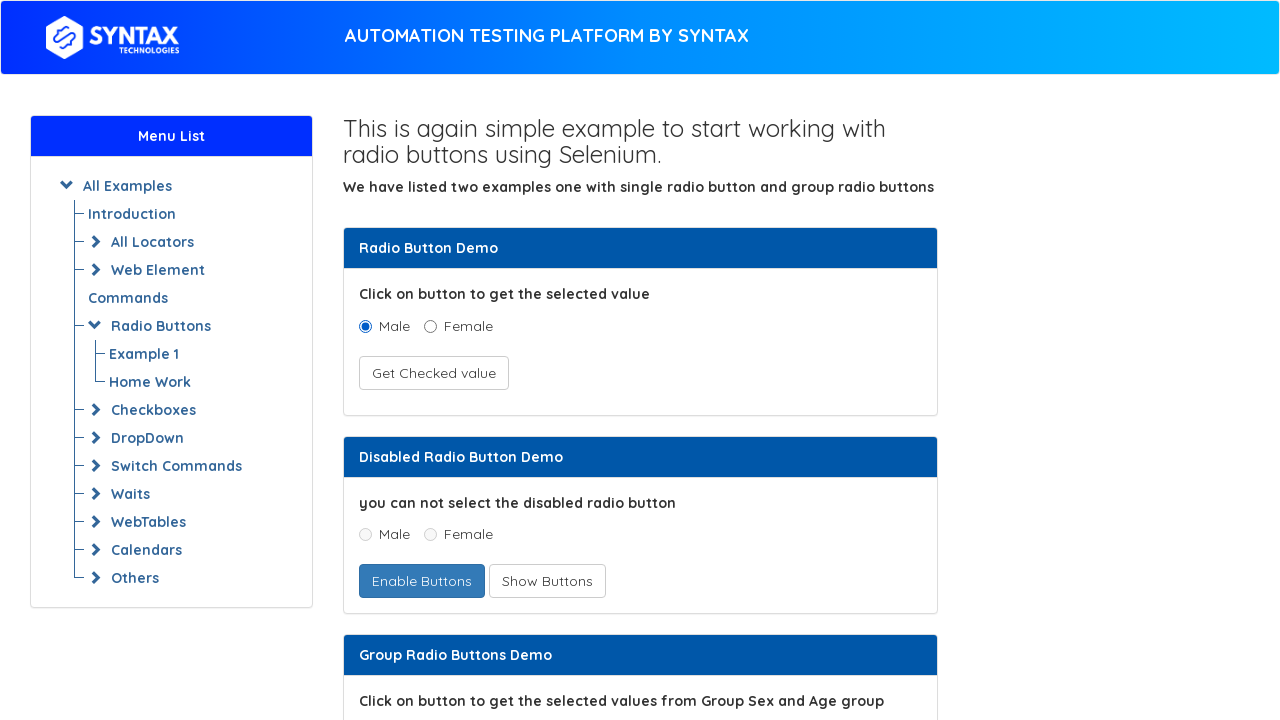

Examined radio button option 2
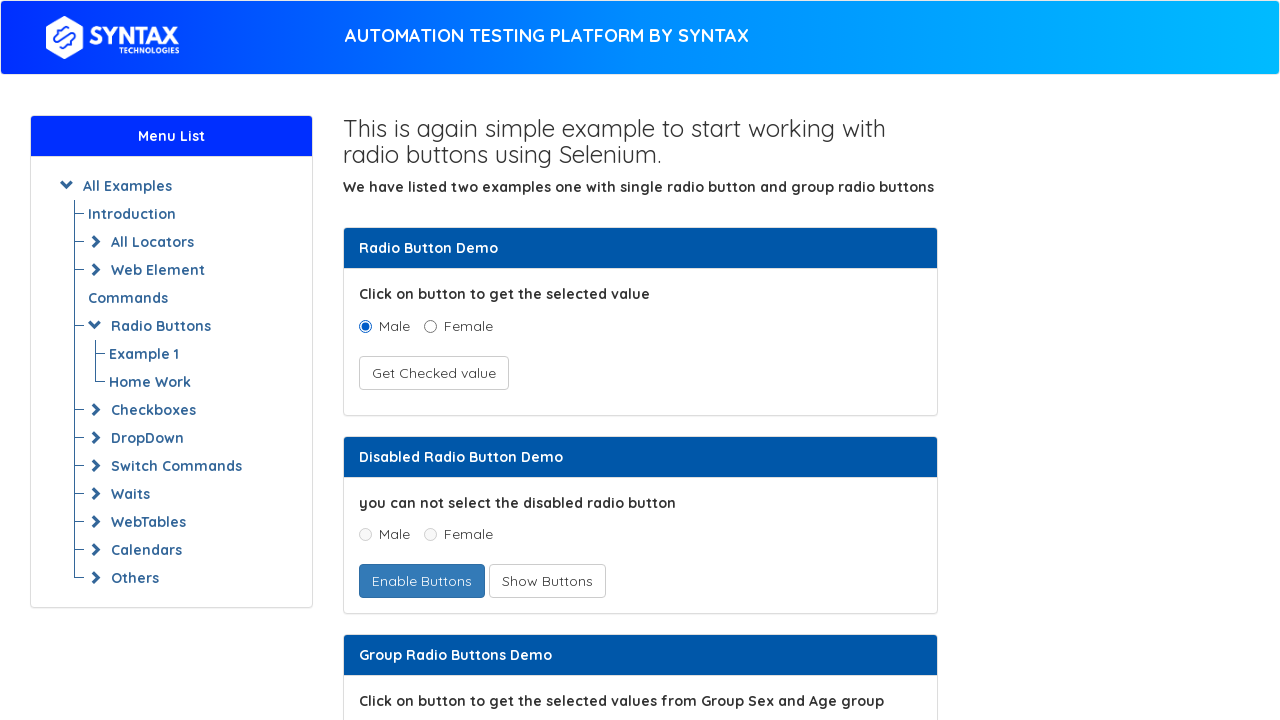

Retrieved value attribute: '5 - 15'
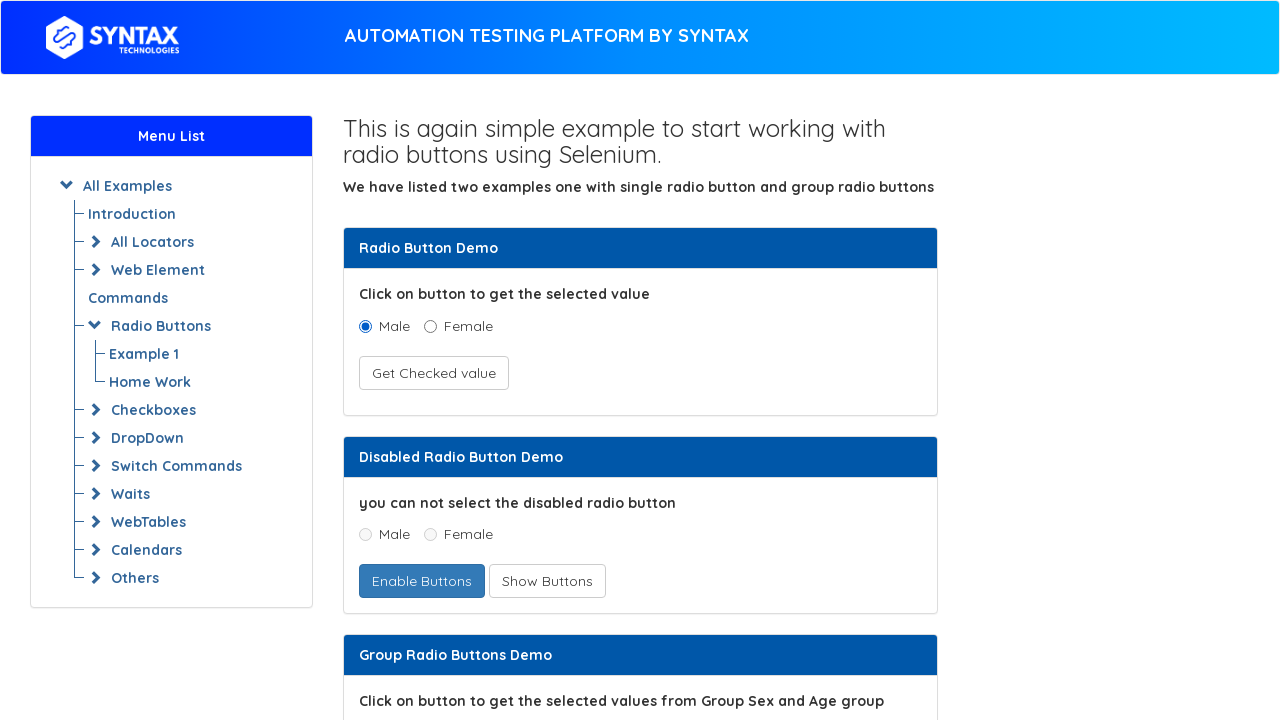

Examined radio button option 3
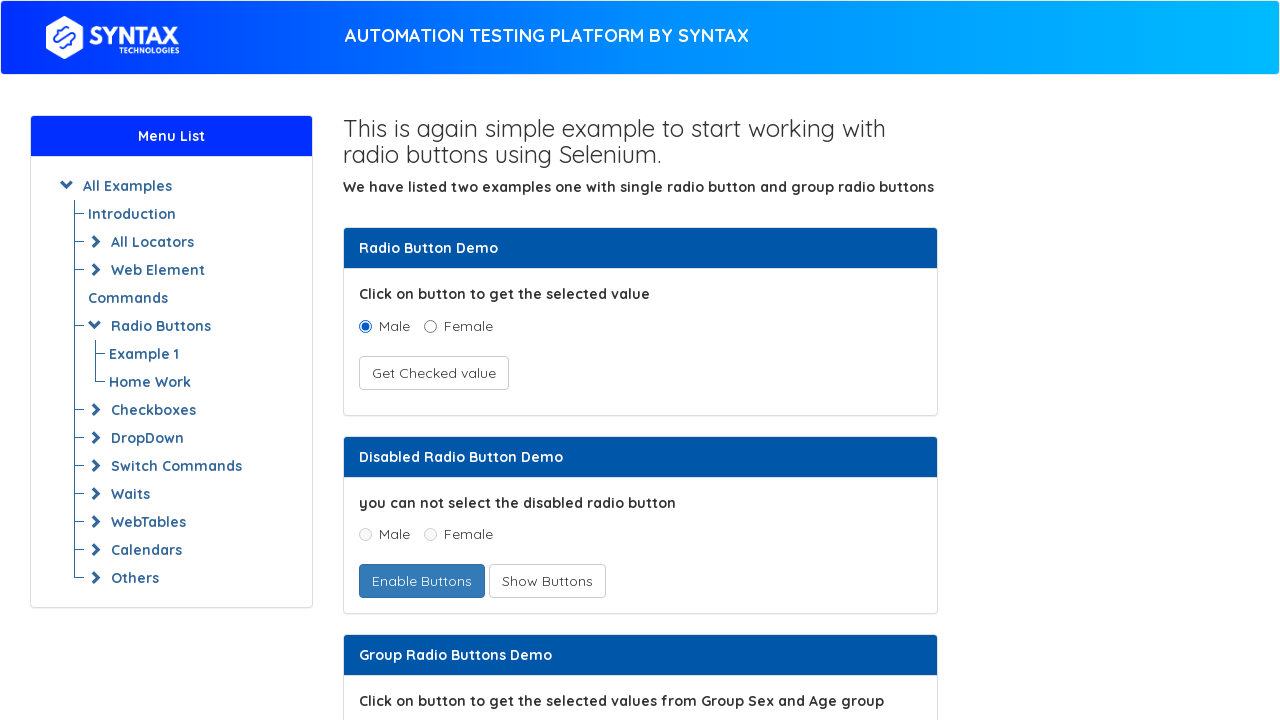

Retrieved value attribute: '15 - 50'
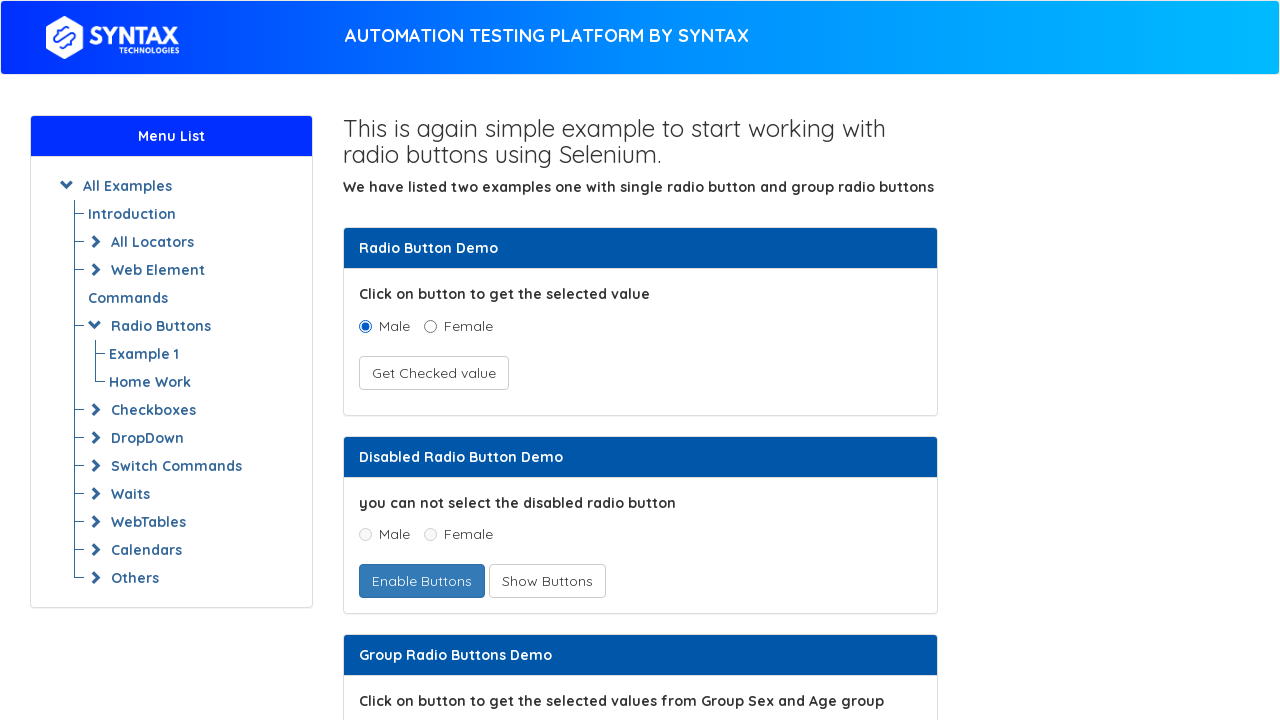

Clicked '15 - 50' age group radio button at (516, 360) on xpath=//input[@name='ageGroup'] >> nth=2
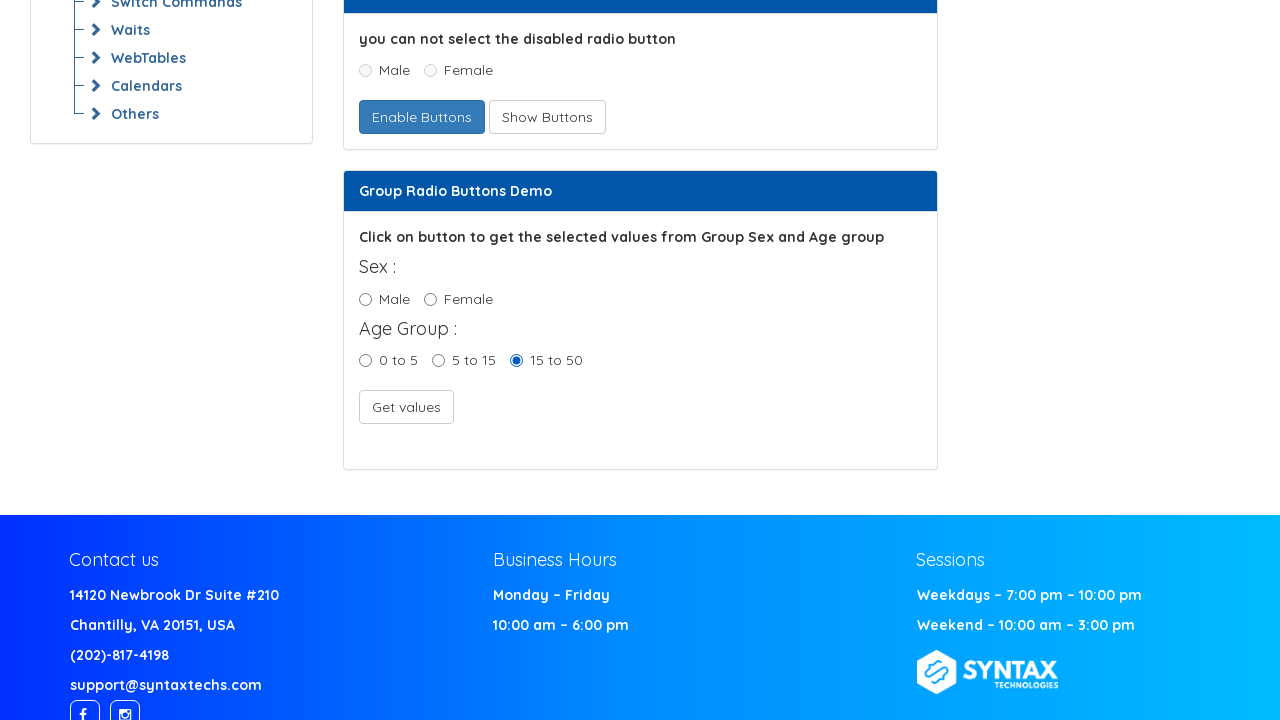

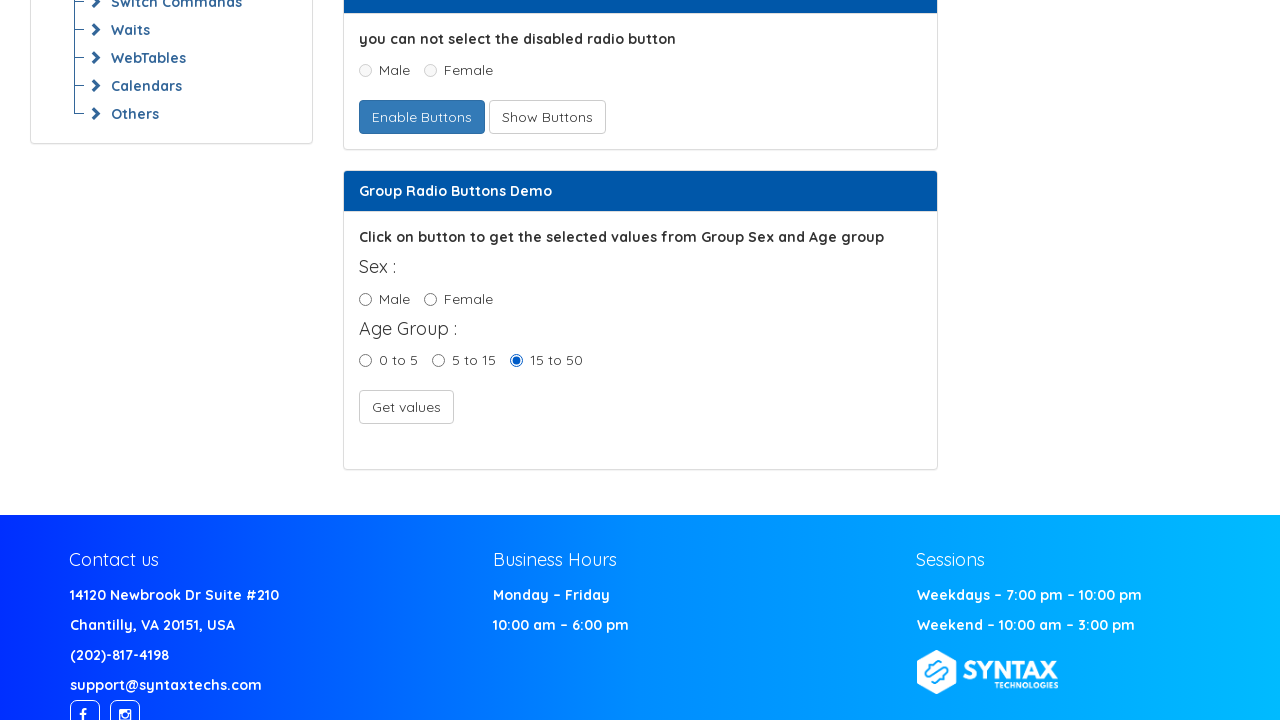